Simply navigates to the CRM login page without performing any authentication

Starting URL: http://login1.nextbasecrm.com/

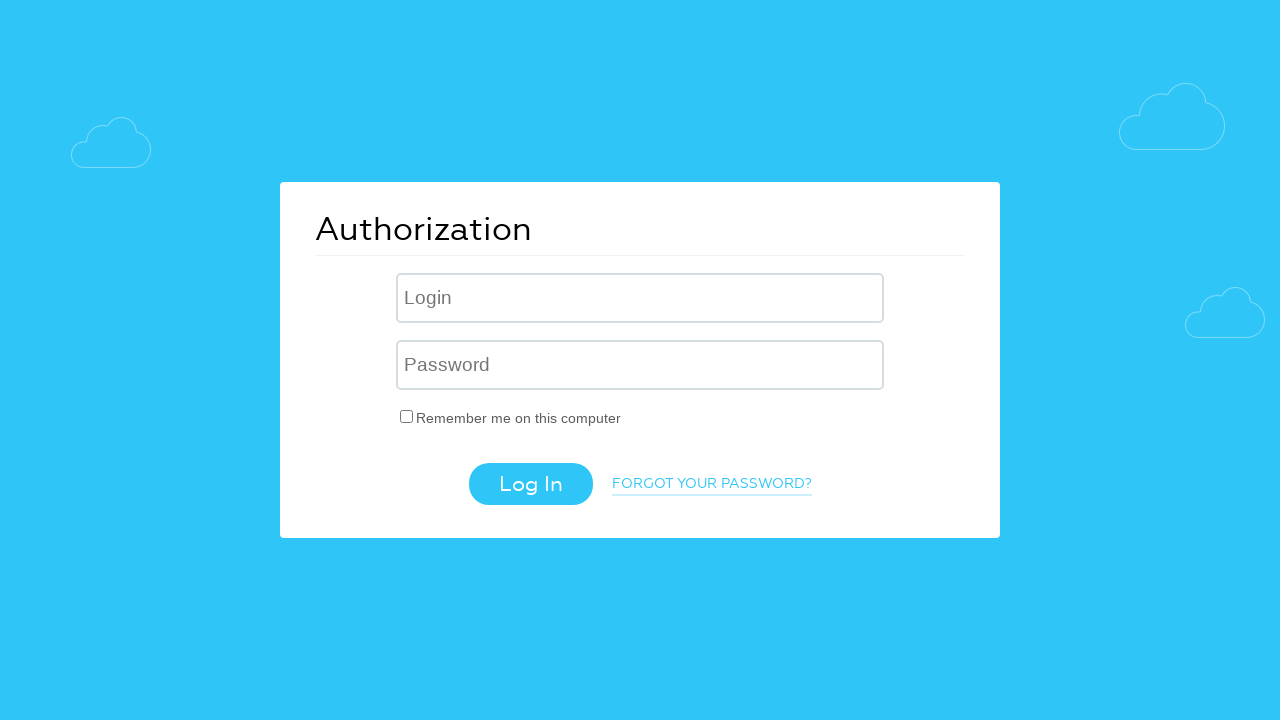

Navigated to CRM login page at http://login1.nextbasecrm.com/
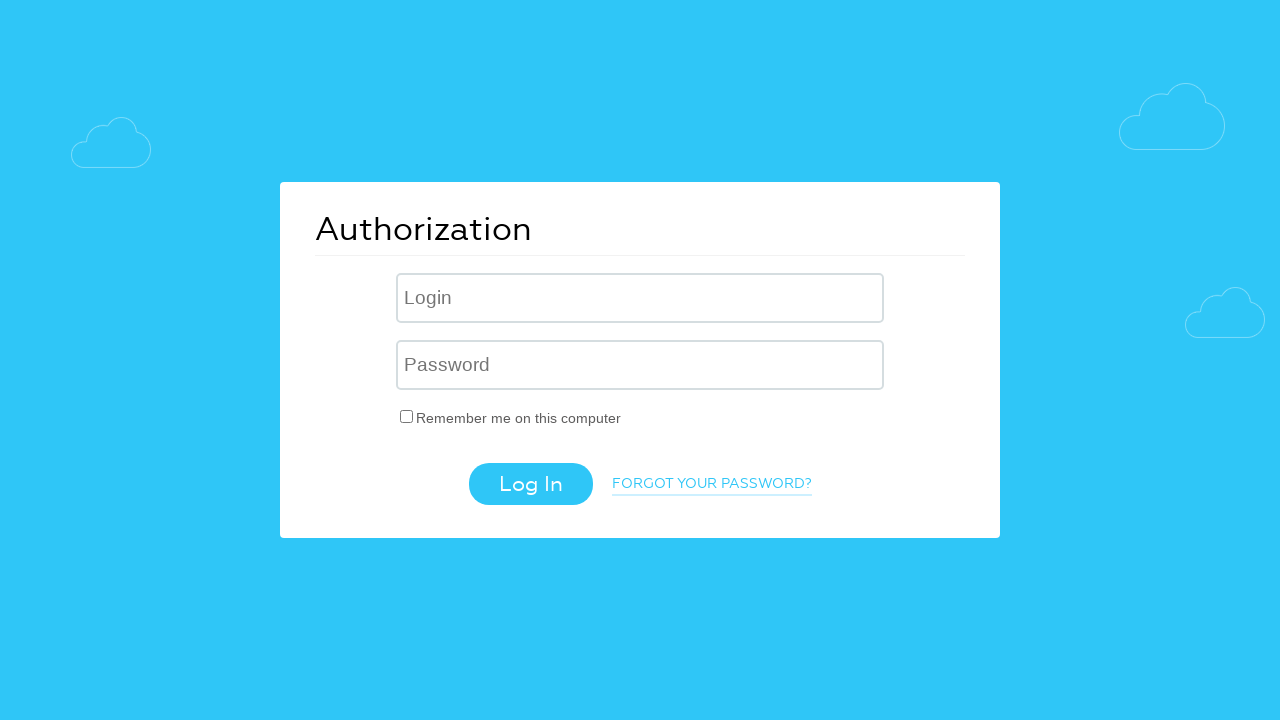

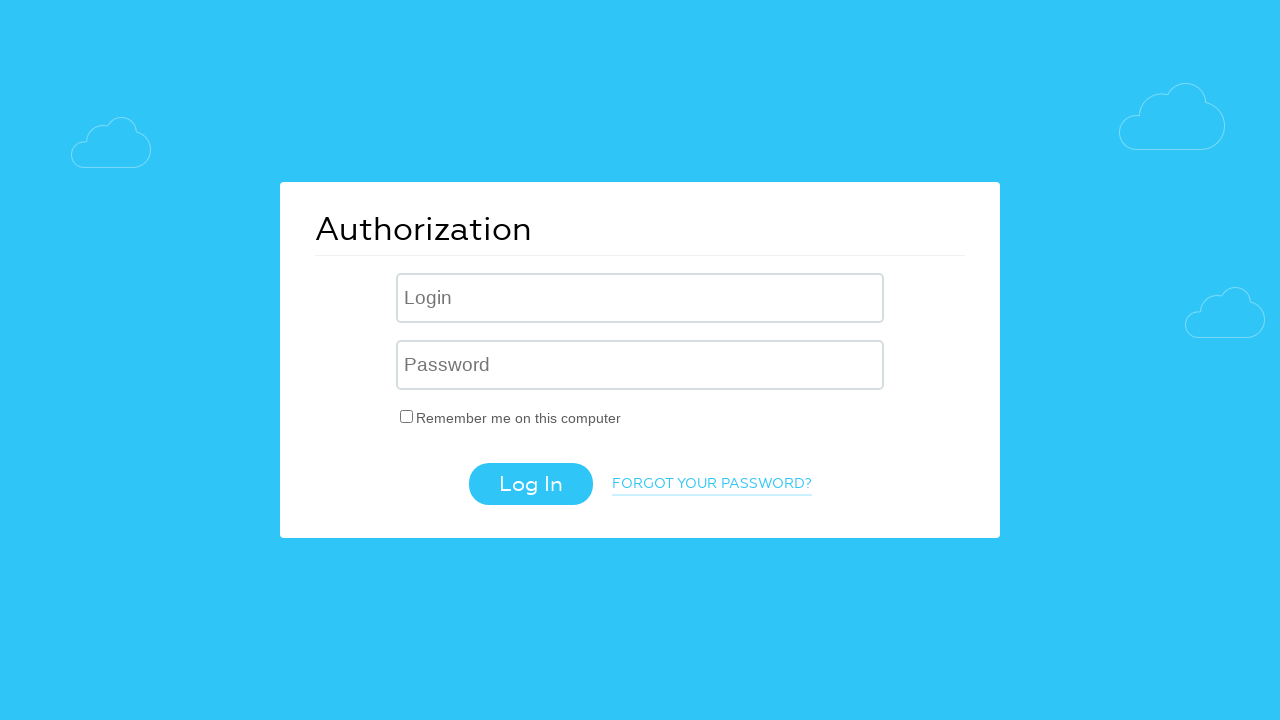